Navigates to the SelectorsHub XPath practice page and scrolls to the bottom of the page using JavaScript execution

Starting URL: https://selectorshub.com/xpath-practice-page/

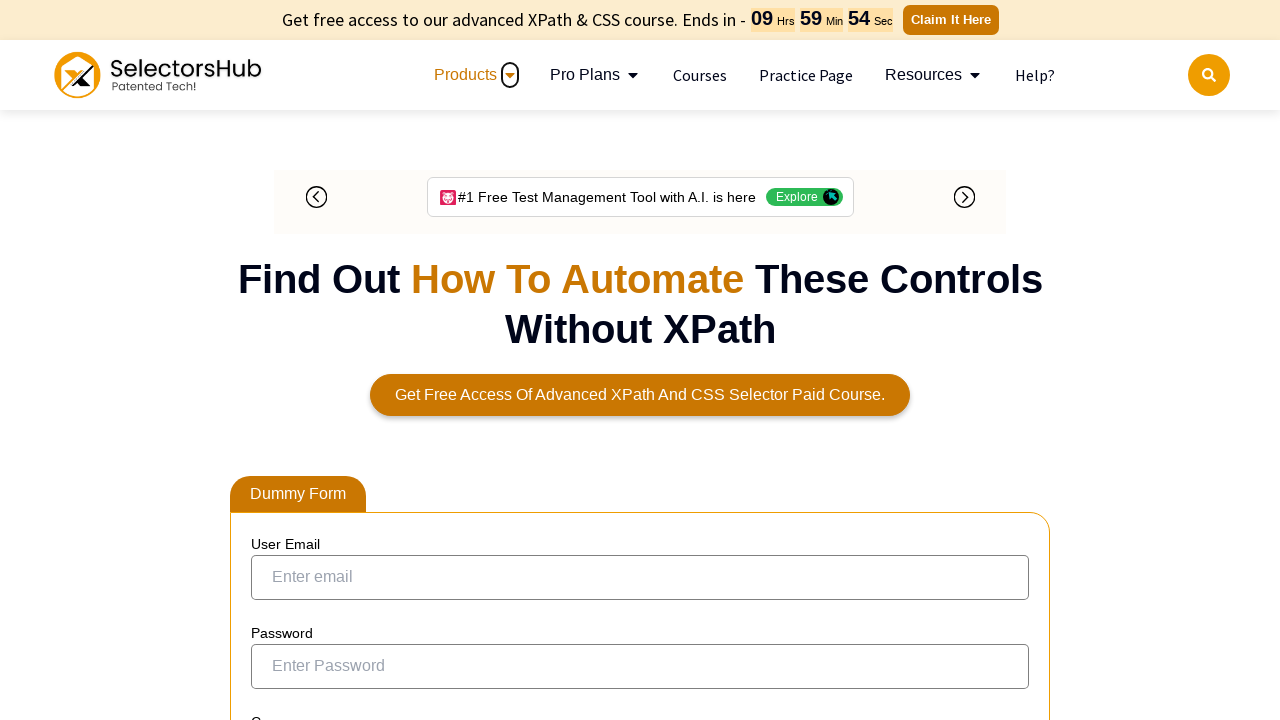

Scrolled to the bottom of the SelectorsHub XPath practice page using JavaScript
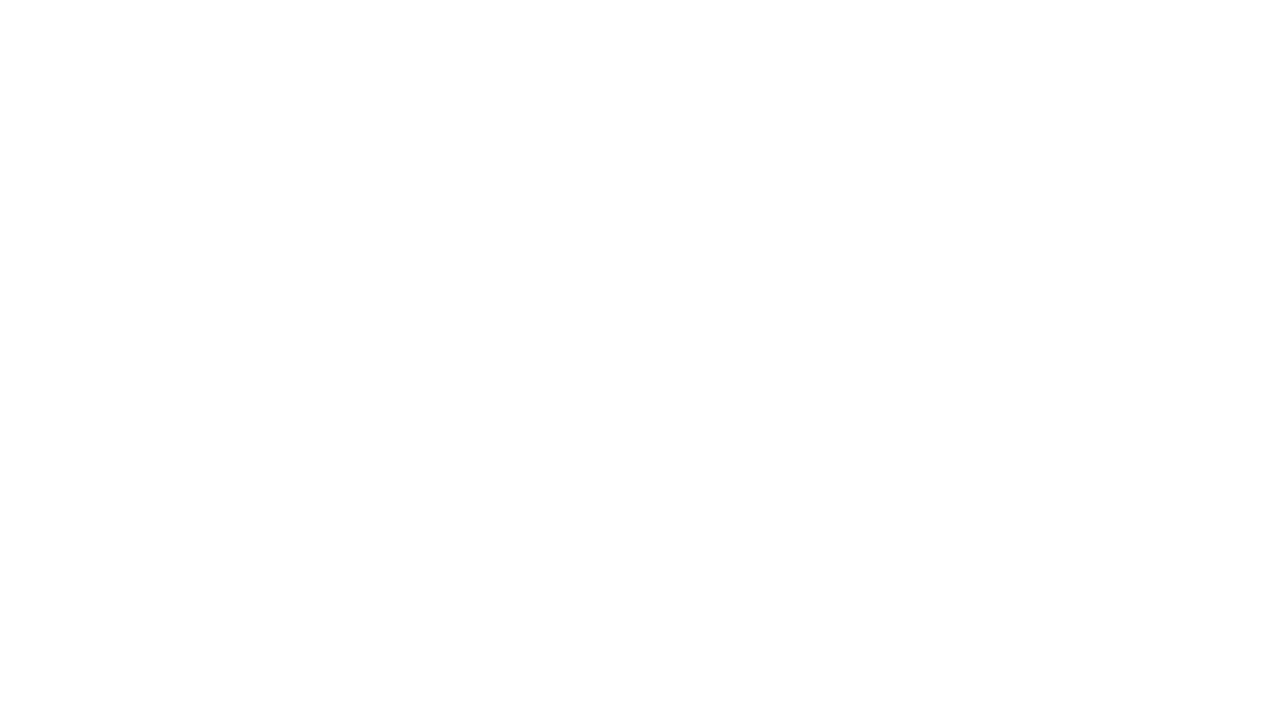

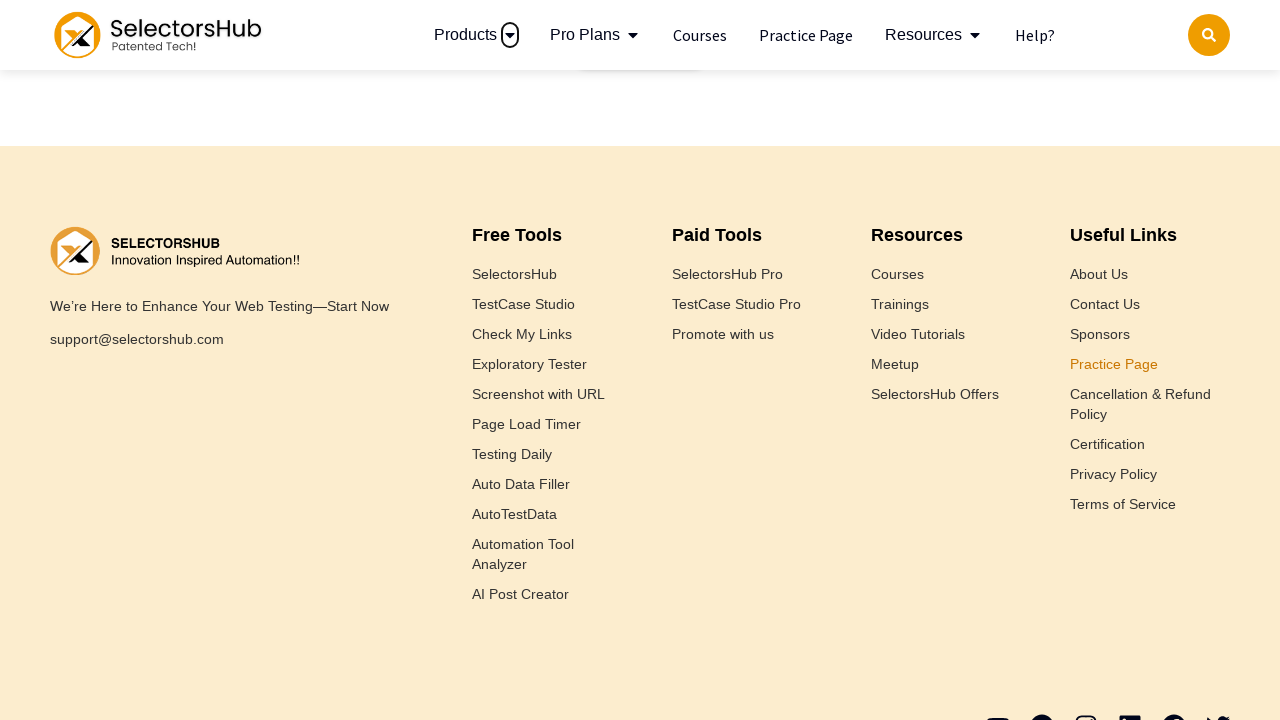